Tests handling of different types of JavaScript alerts including simple alert, confirmation dialog, and prompt dialog by accepting them and entering text in the prompt

Starting URL: https://chandanachaitanya.github.io/selenium-practice-site/?languages=Java&enterText=

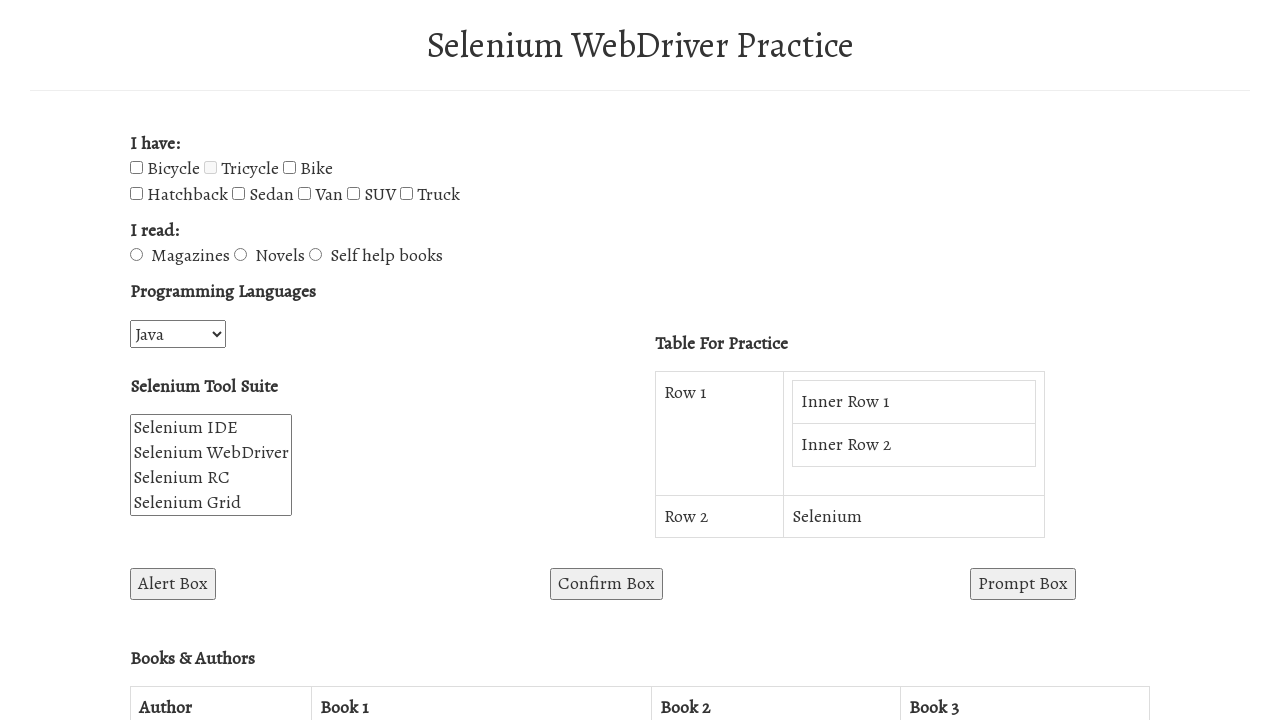

Clicked simple alert button at (173, 584) on button#alertBox
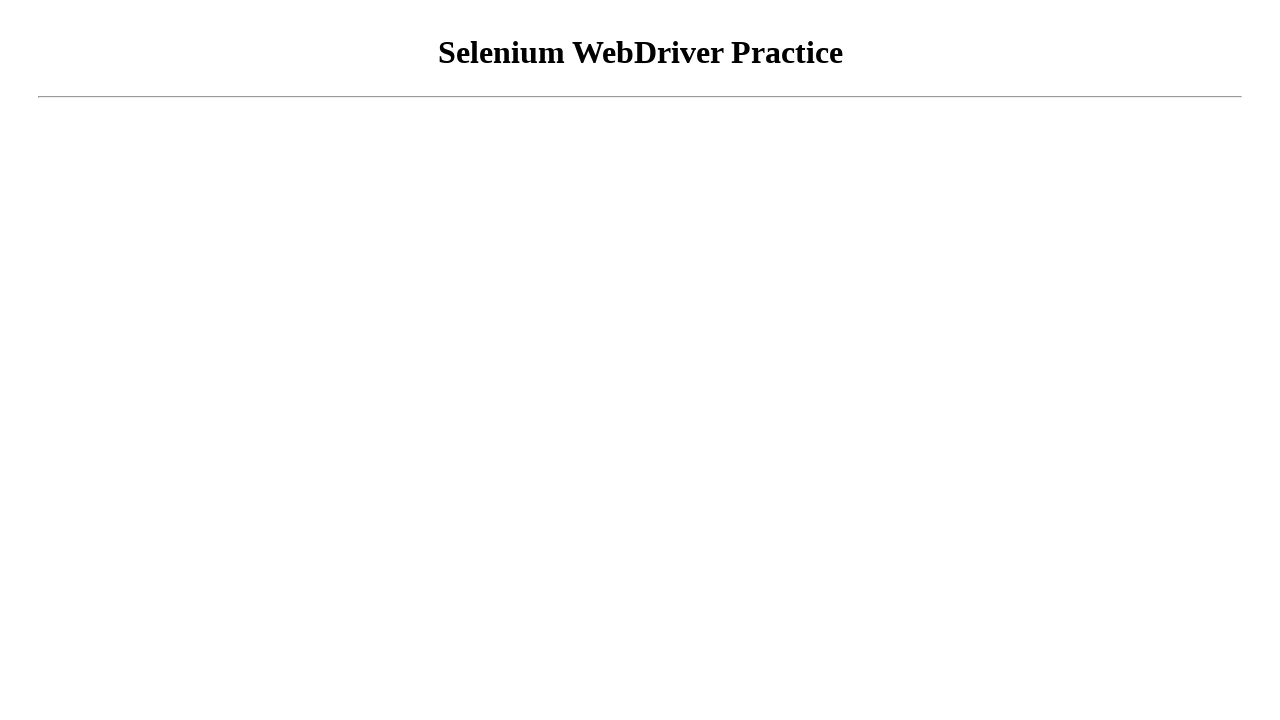

Set up dialog handler to accept alerts
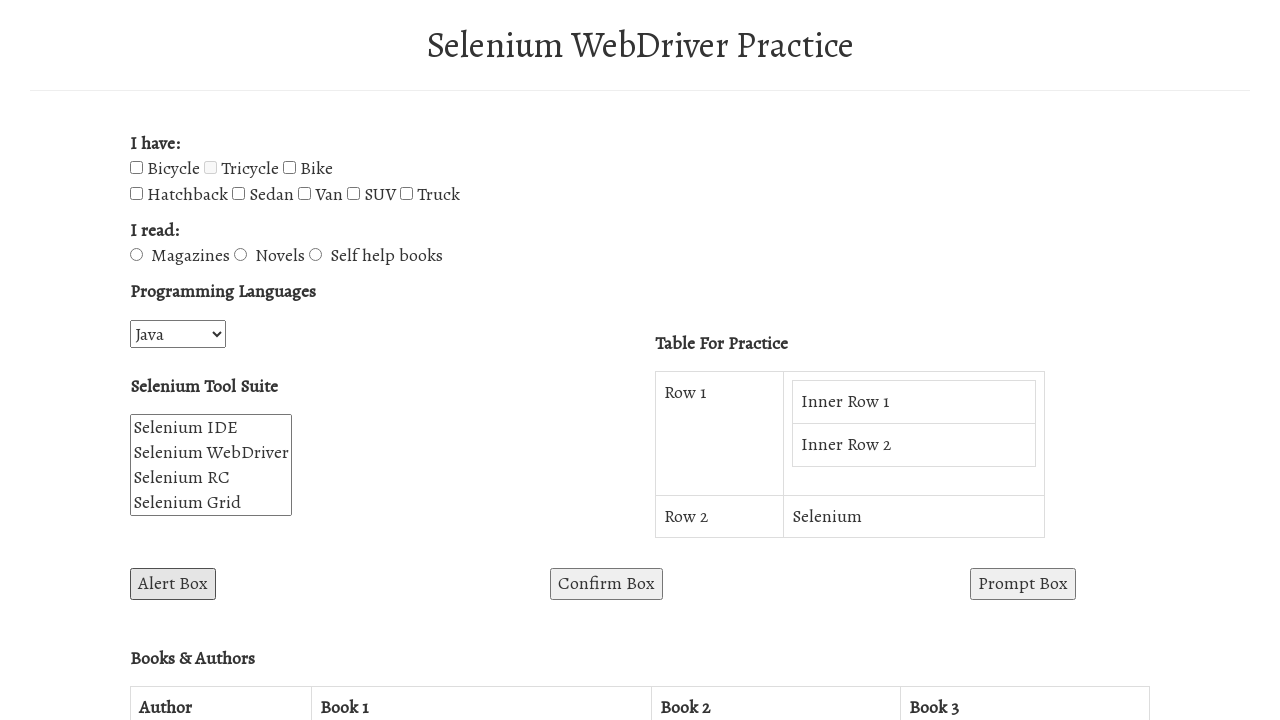

Captured simple alert text and accepted alert
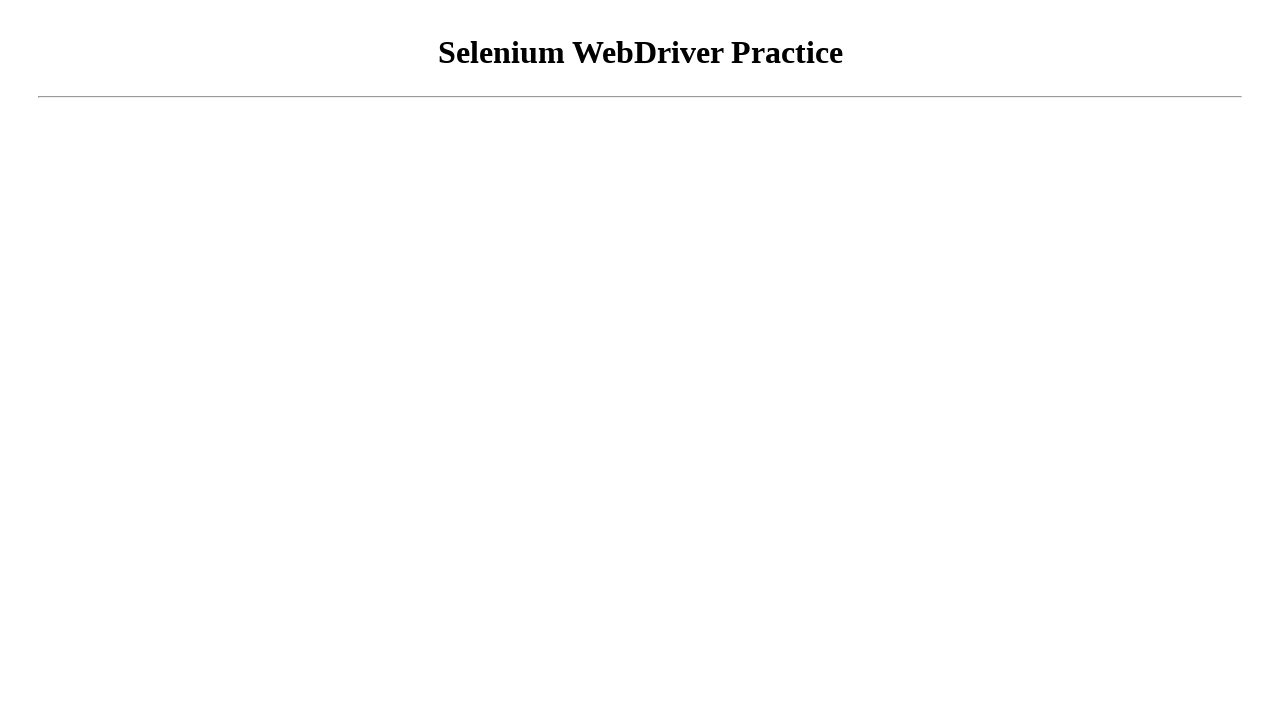

Clicked confirmation dialog button at (606, 584) on button#confirmBox
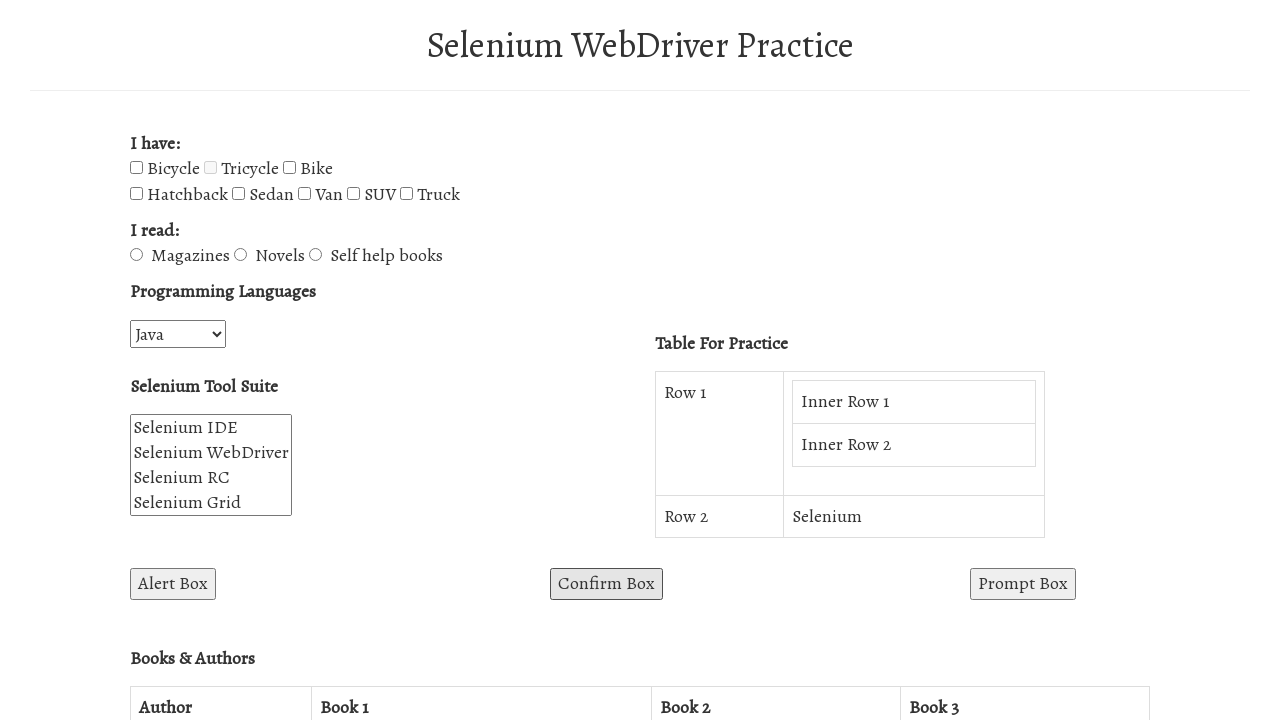

Confirmation dialog was automatically accepted
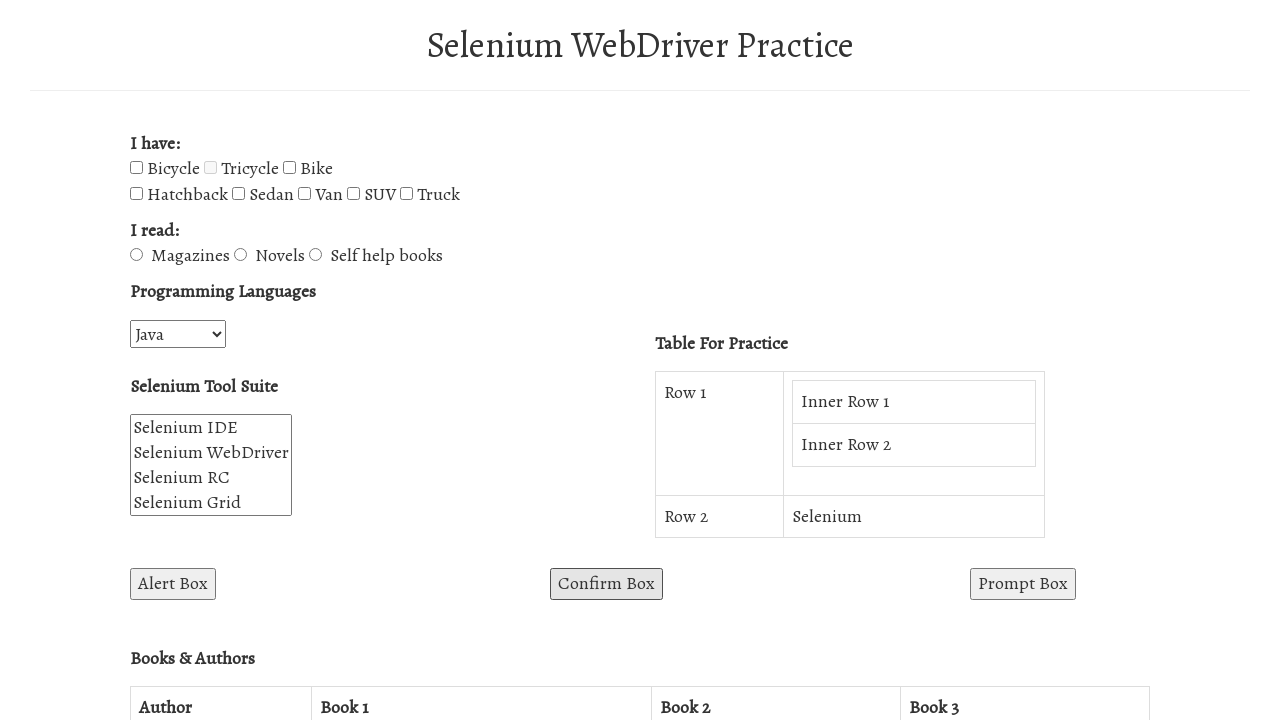

Clicked prompt dialog button at (1023, 584) on button[id*='prompt']
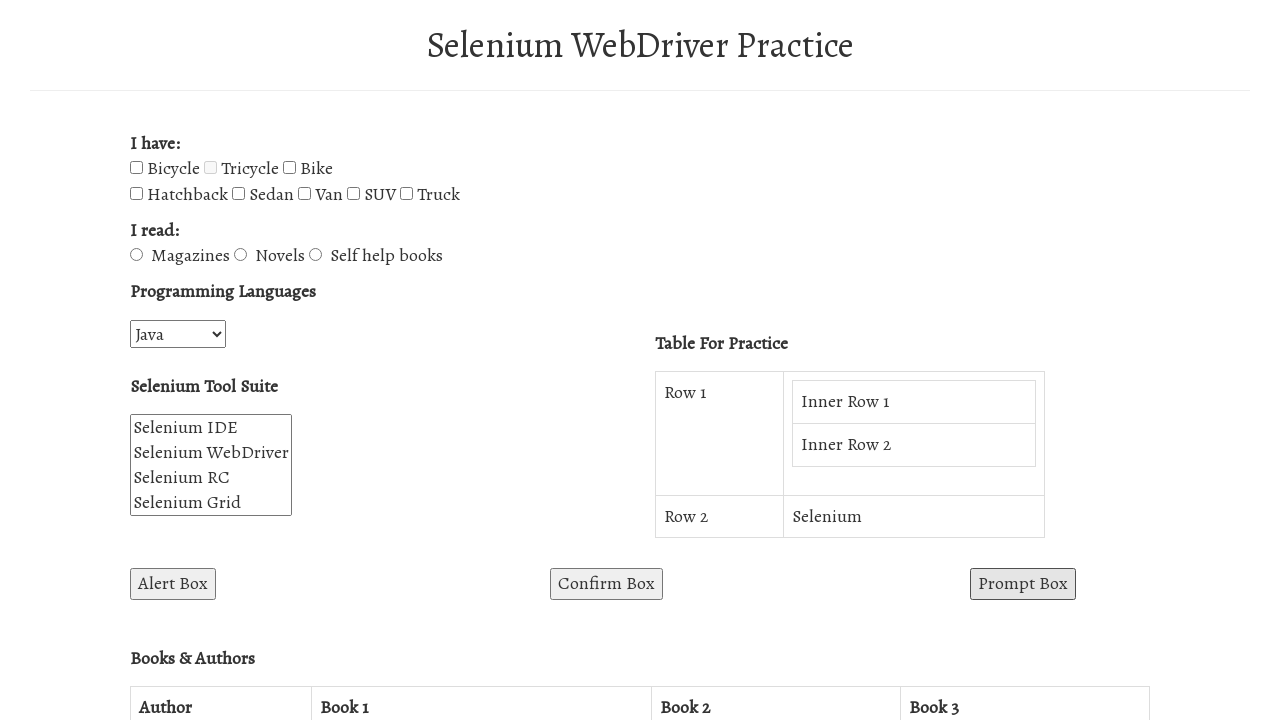

Set up dialog handler to accept prompt and enter text 'Hello World'
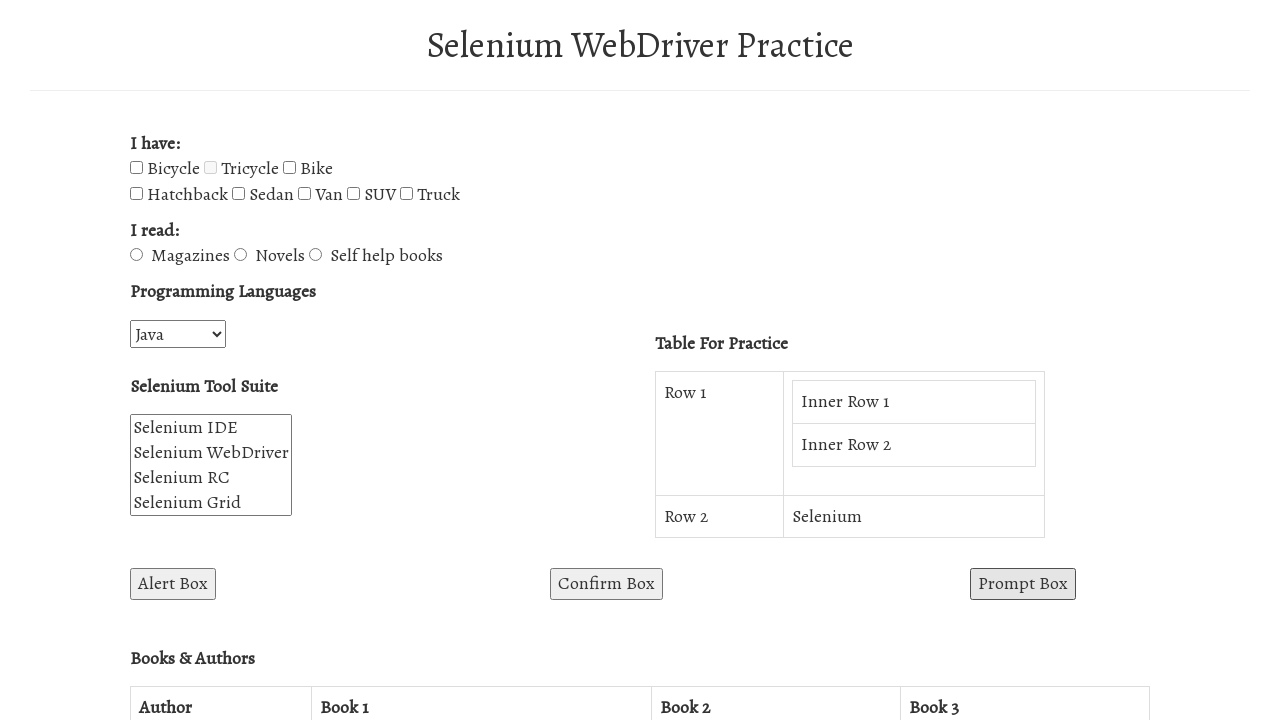

Clicked prompt dialog button and entered text in prompt at (1023, 584) on button[id*='prompt']
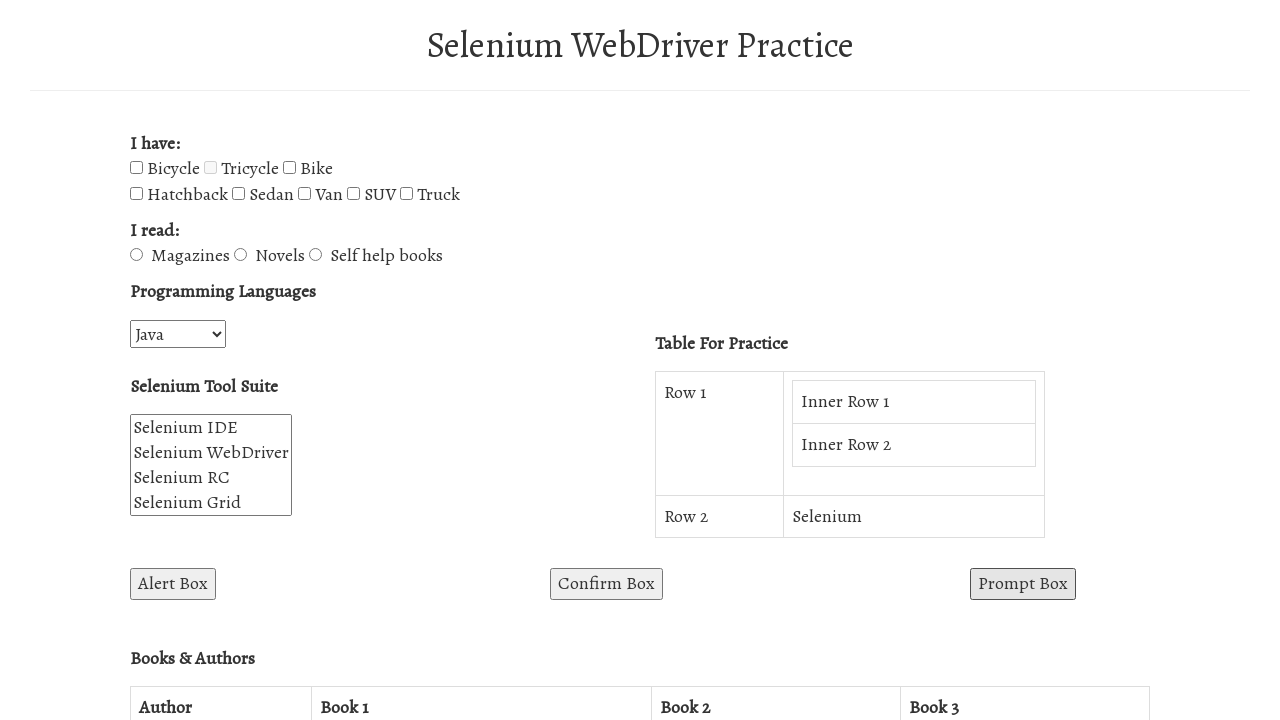

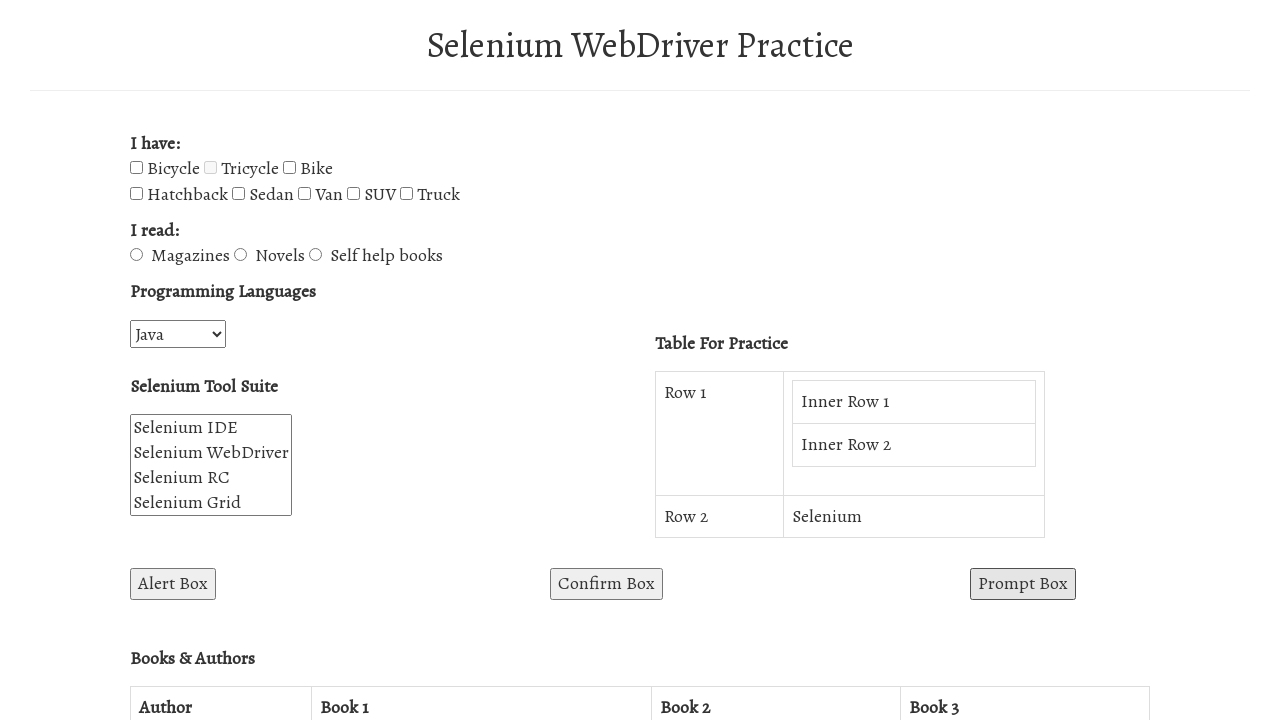